Tests scrolling functionality by scrolling to a nested frame element that is initially out of view

Starting URL: https://www.selenium.dev/selenium/web/scrolling_tests/frame_with_nested_scrolling_frame_out_of_view.html

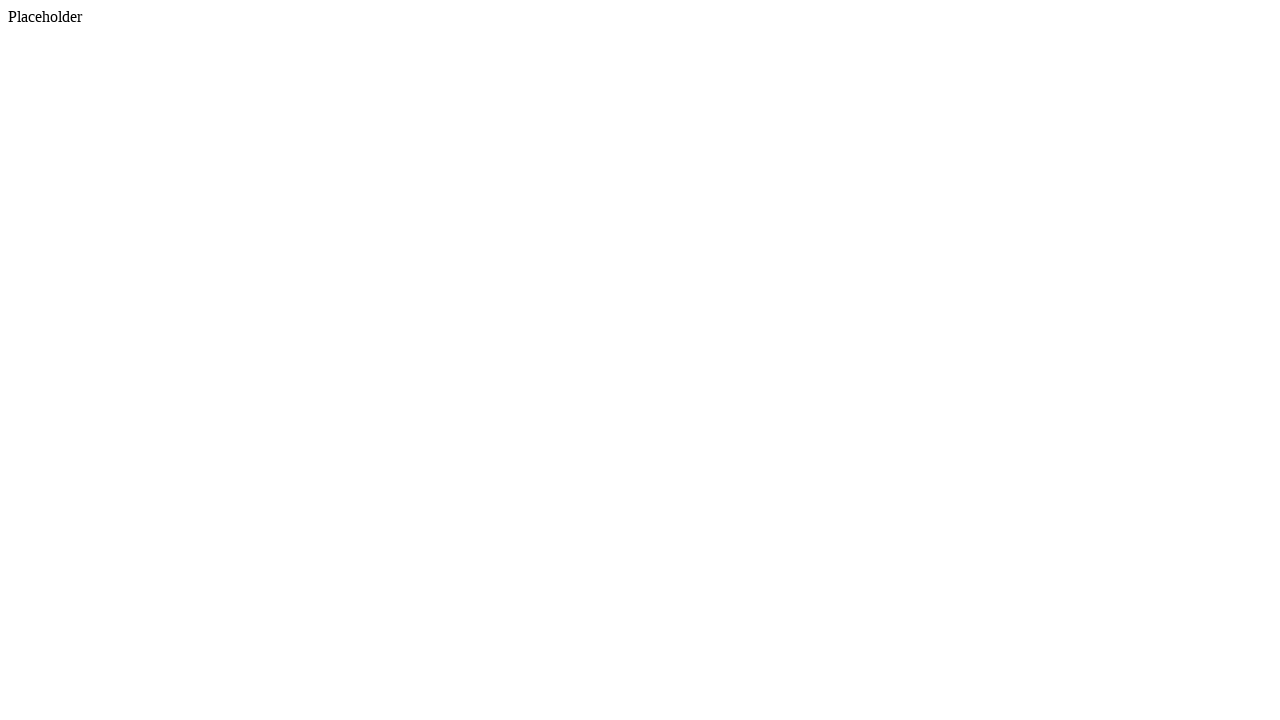

Navigated to scrolling tests page with nested frame out of view
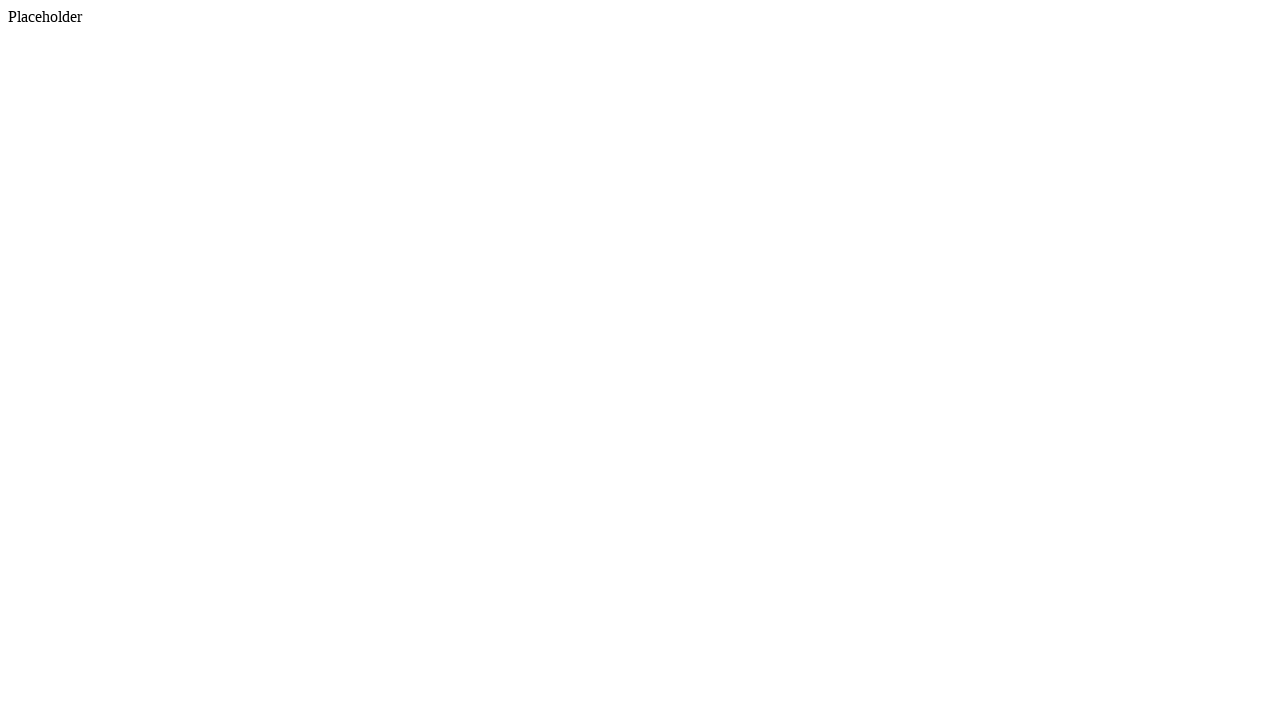

Located nested scrolling frame element
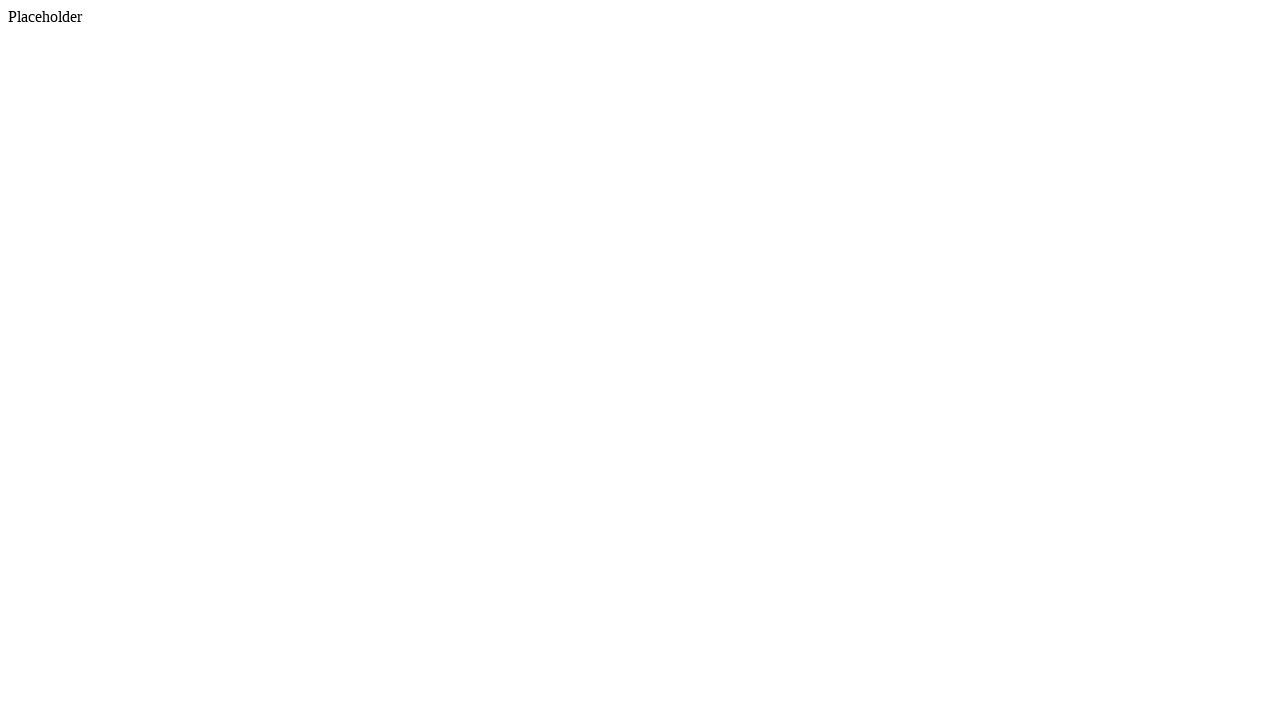

Scrolled nested frame element into view
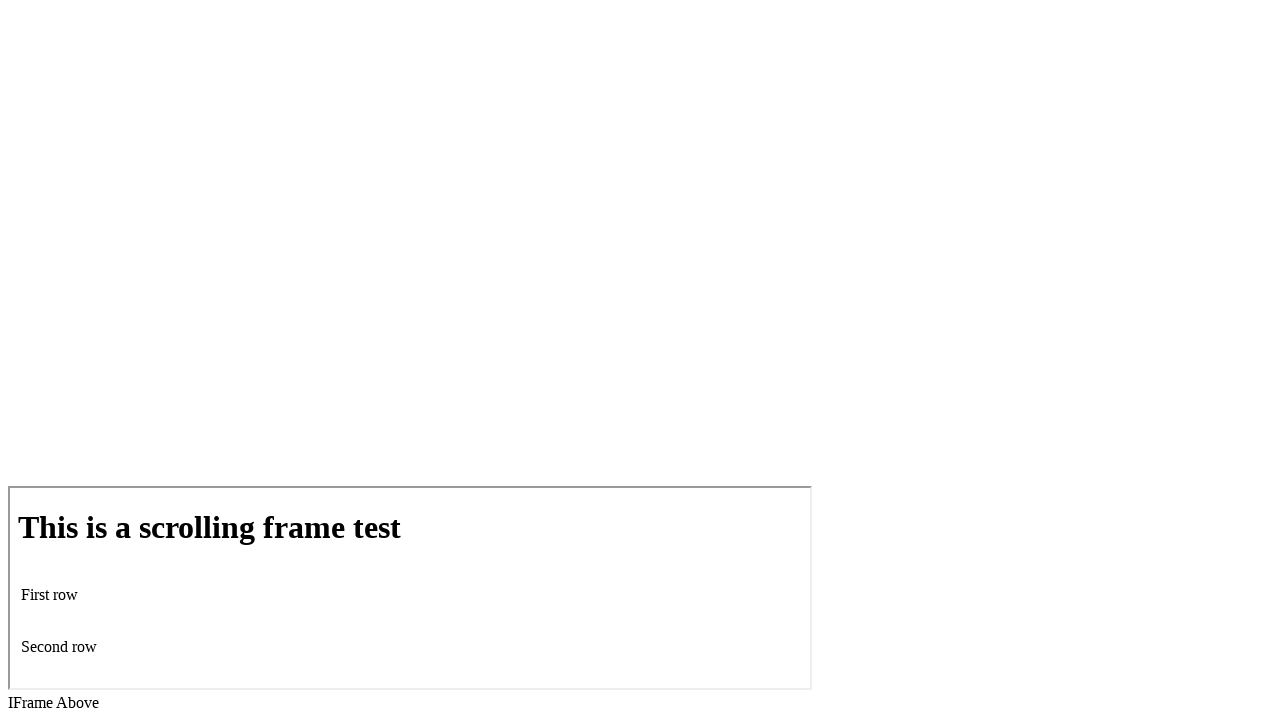

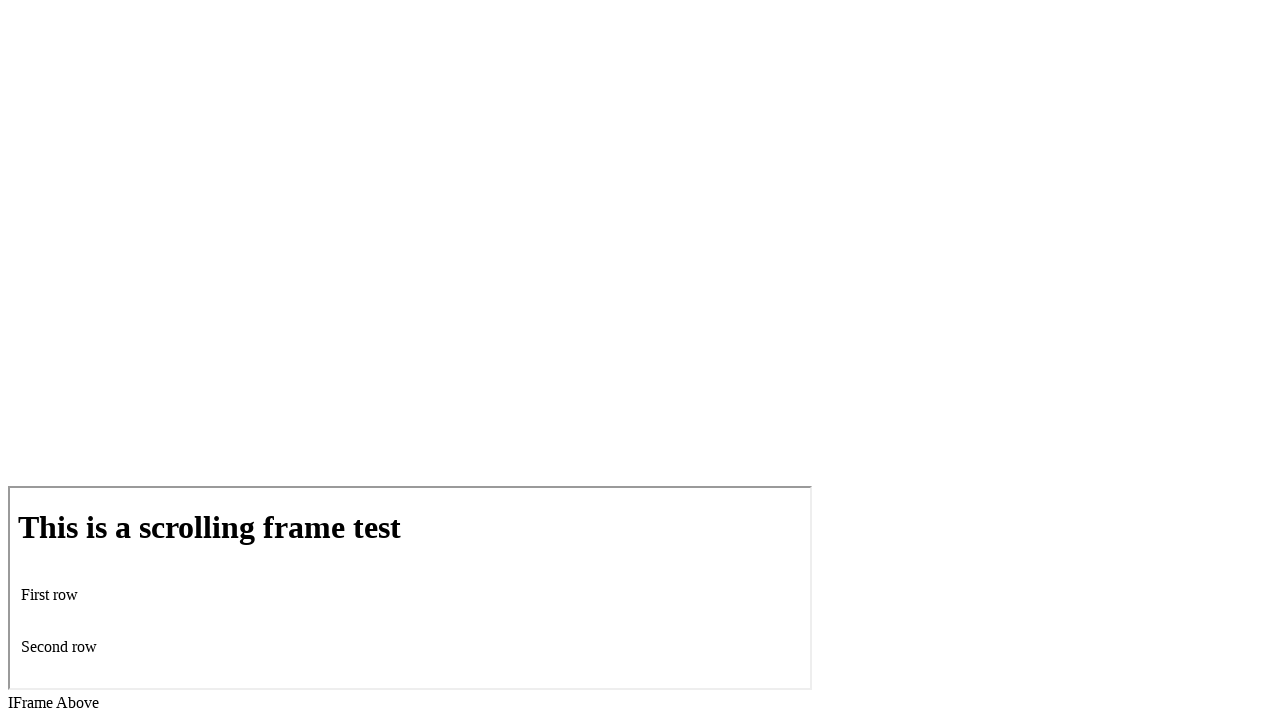